Tests dropdown selection functionality by selecting different options and verifying the selected values

Starting URL: http://the-internet.herokuapp.com/dropdown

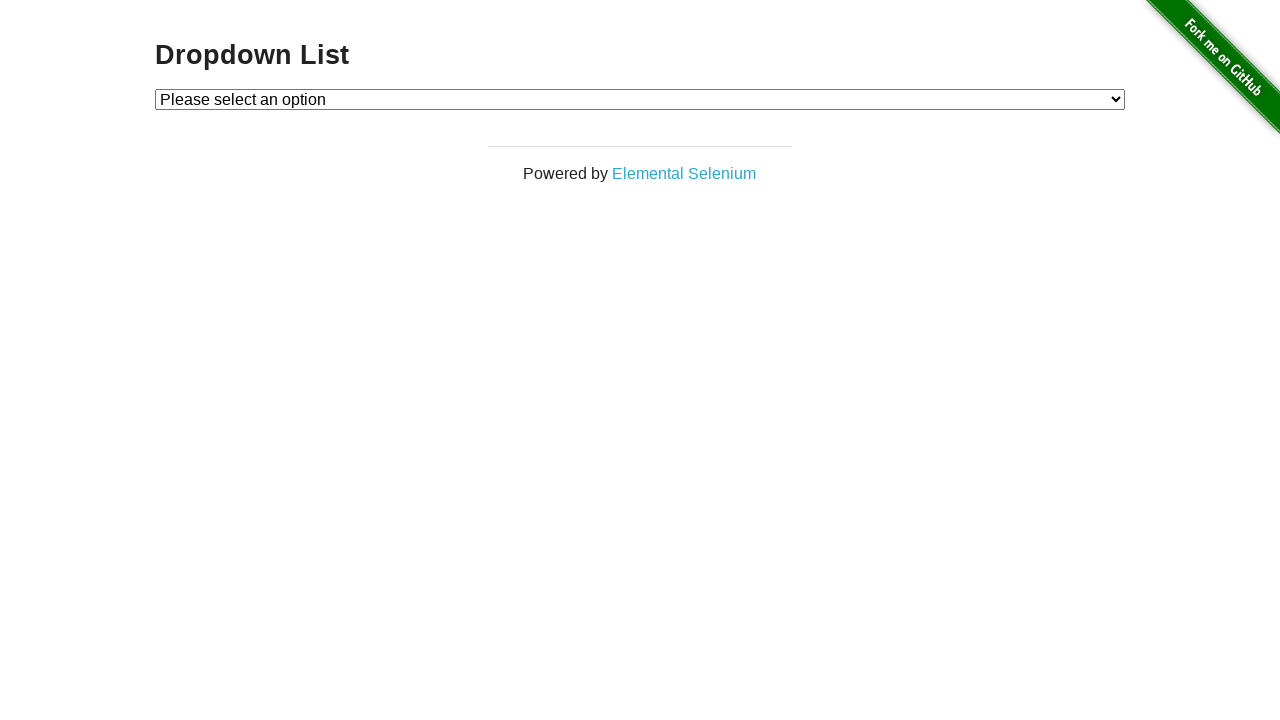

Located dropdown element
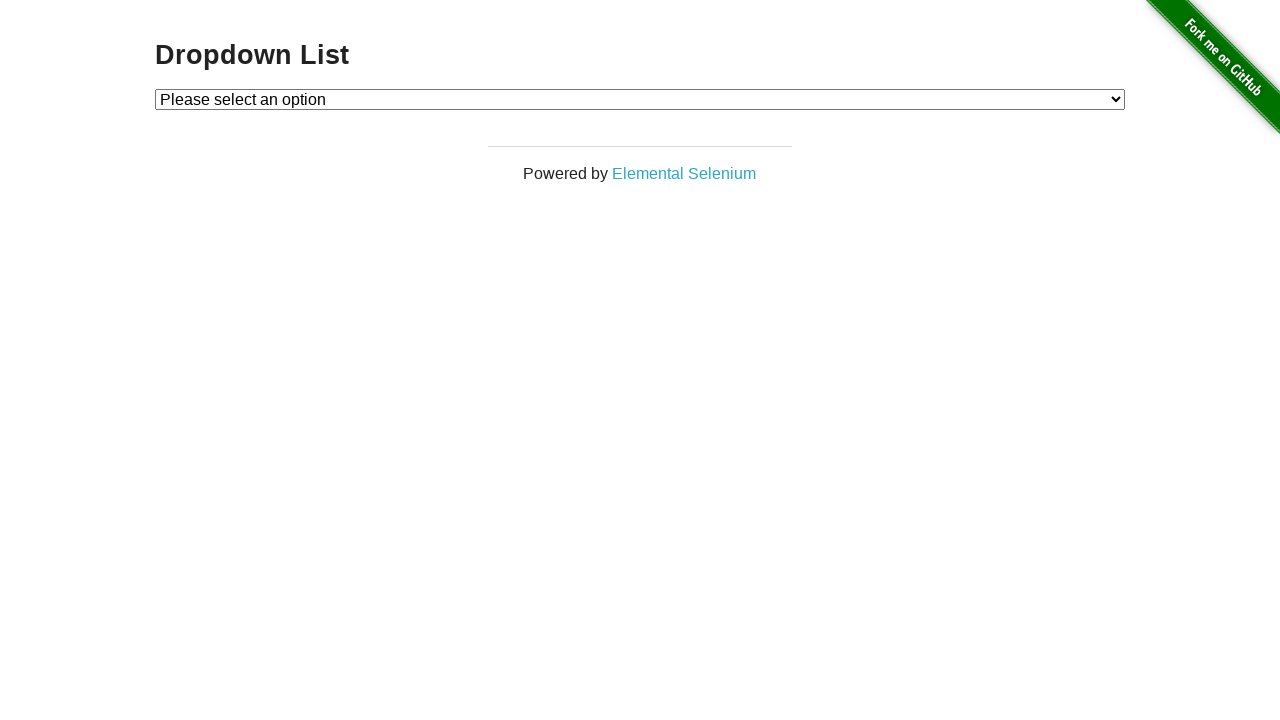

Verified initial dropdown state shows 'Please select an option'
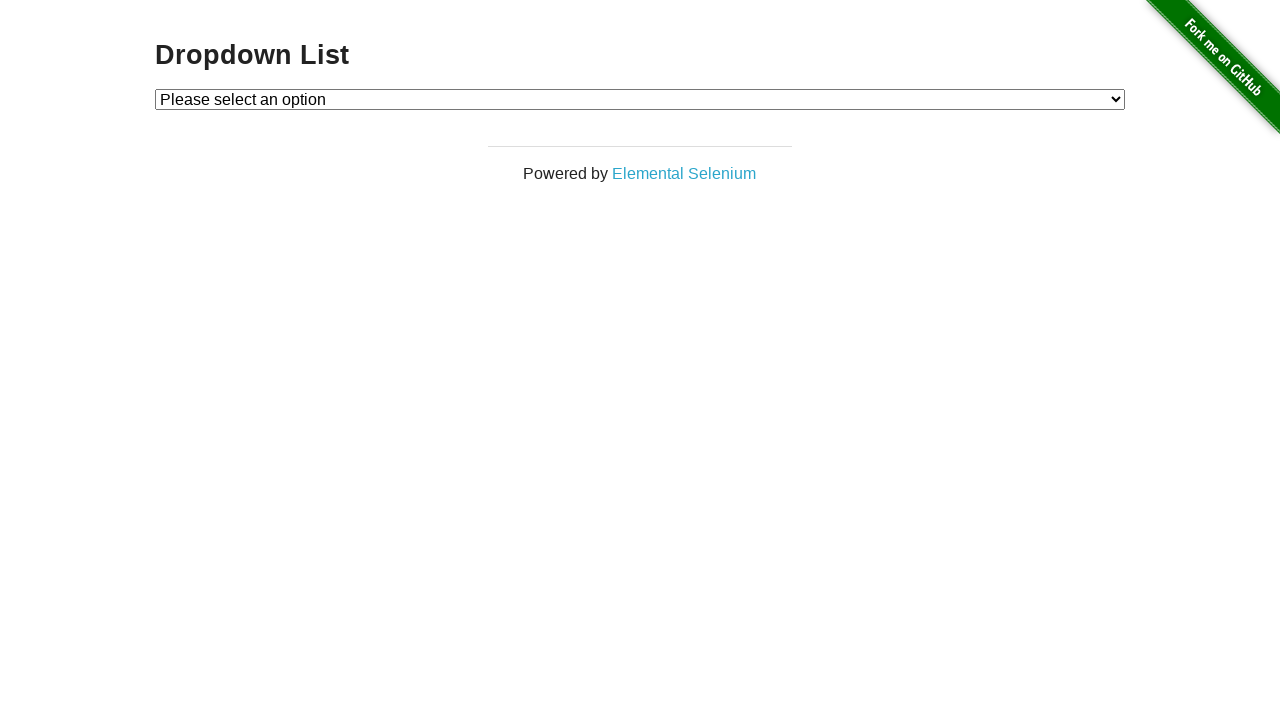

Selected Option 1 from dropdown by index on #dropdown
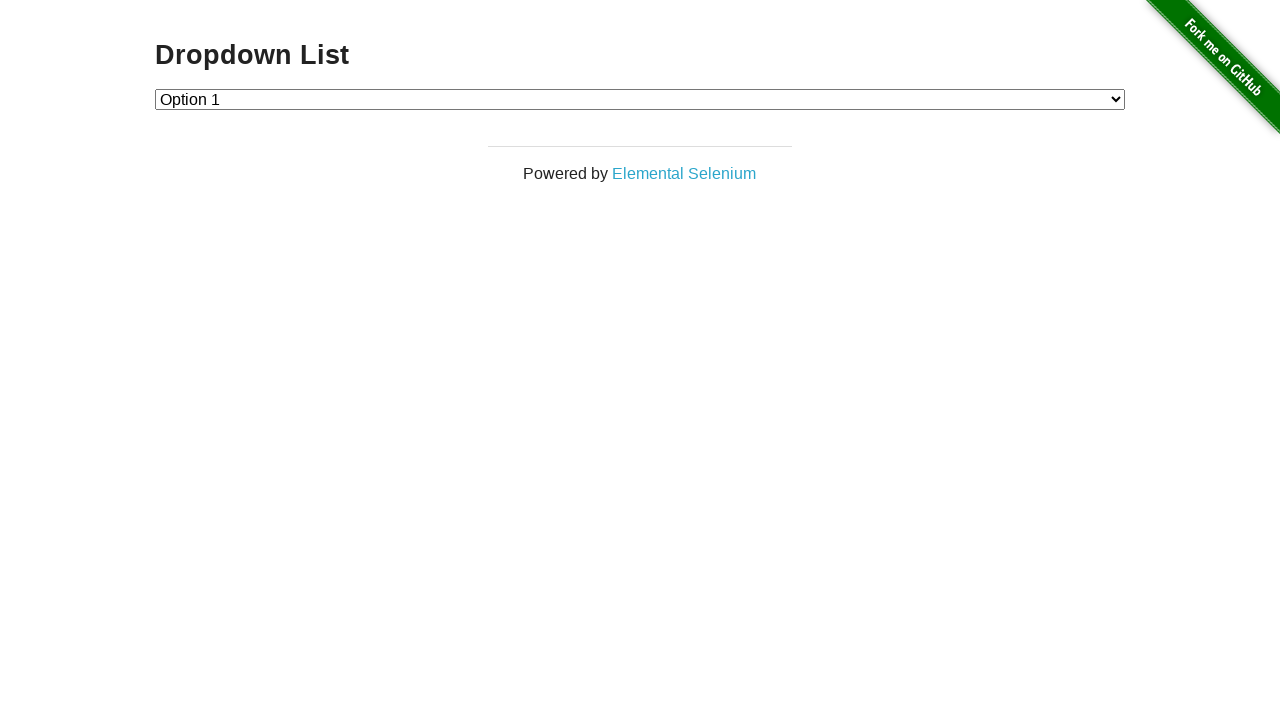

Verified Option 1 is now selected
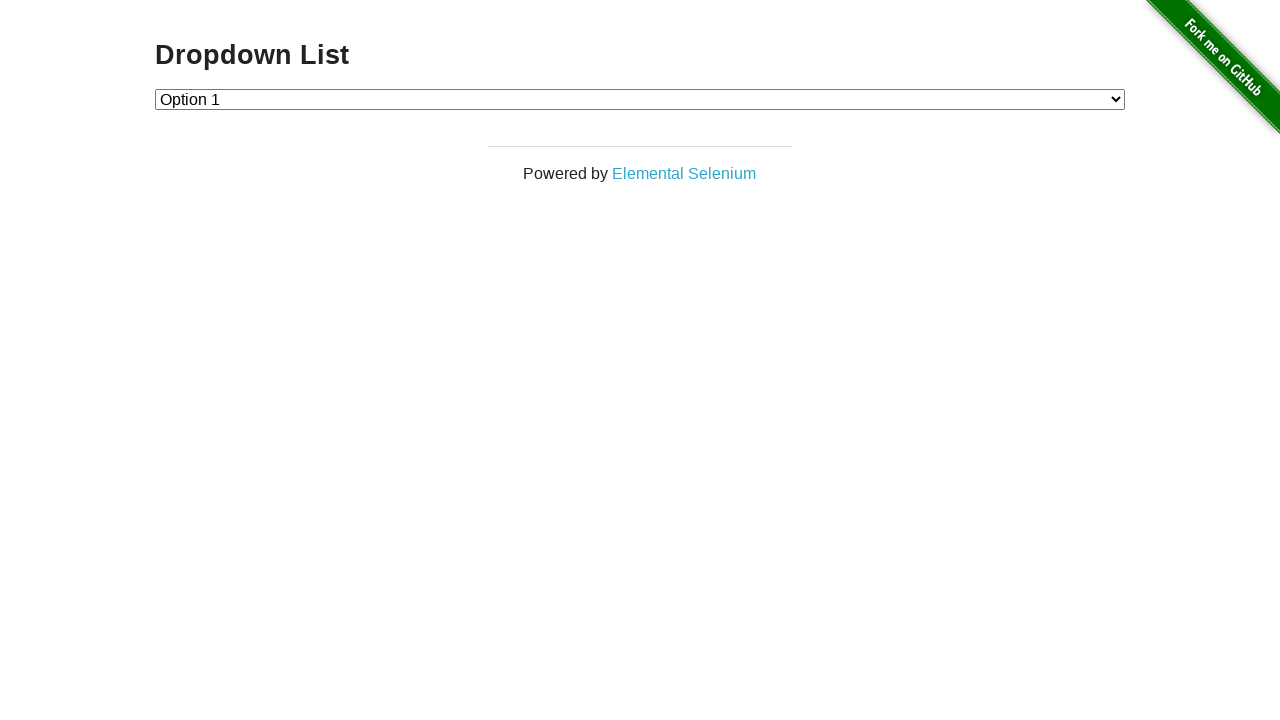

Selected Option 2 from dropdown by index on #dropdown
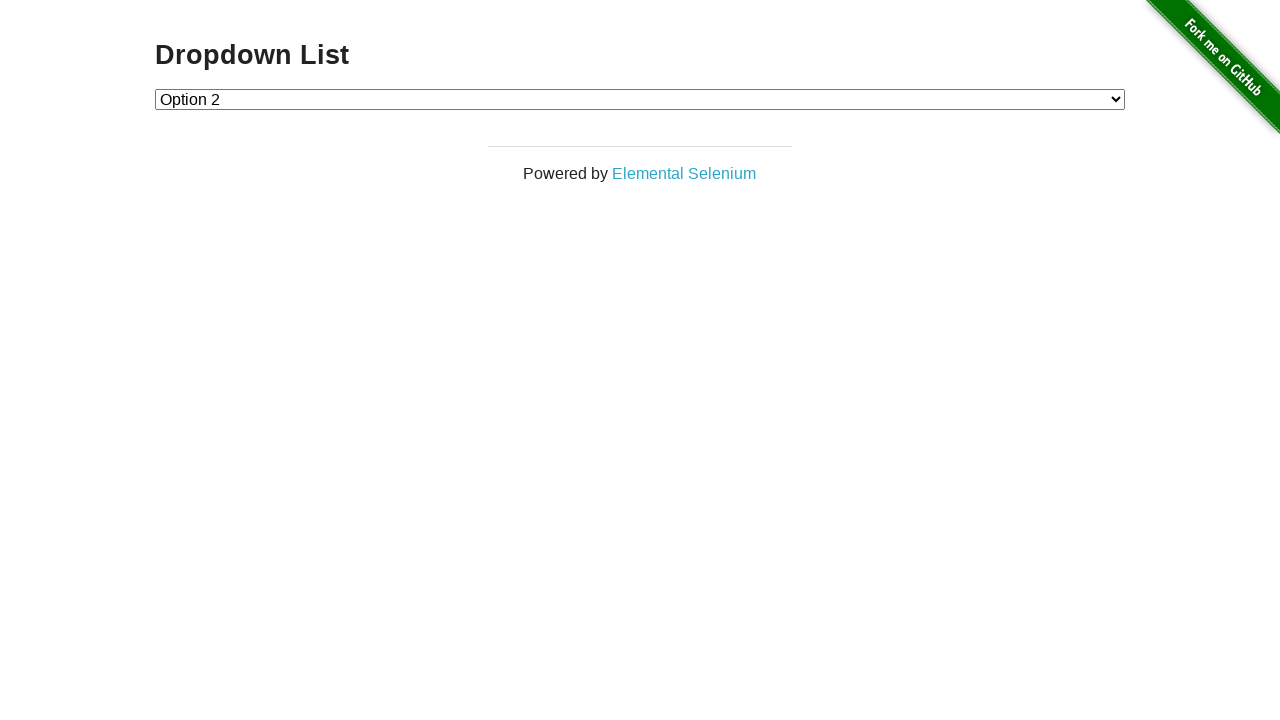

Verified Option 2 is now selected
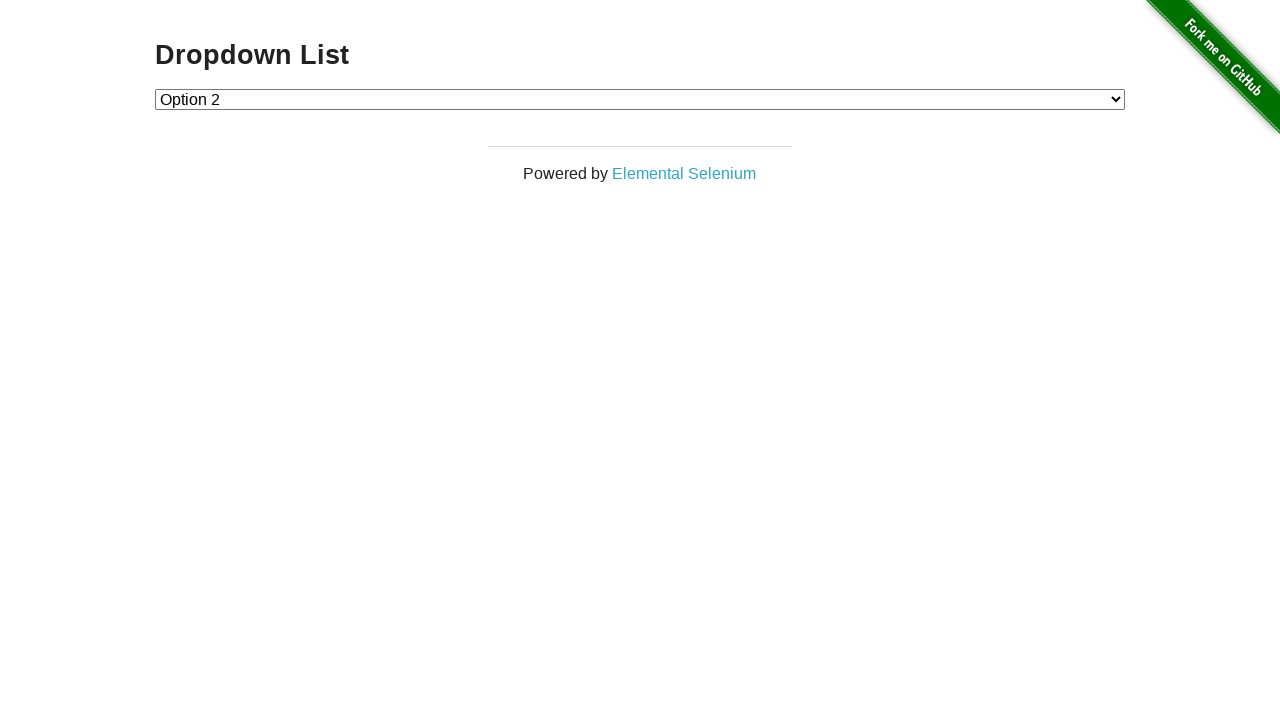

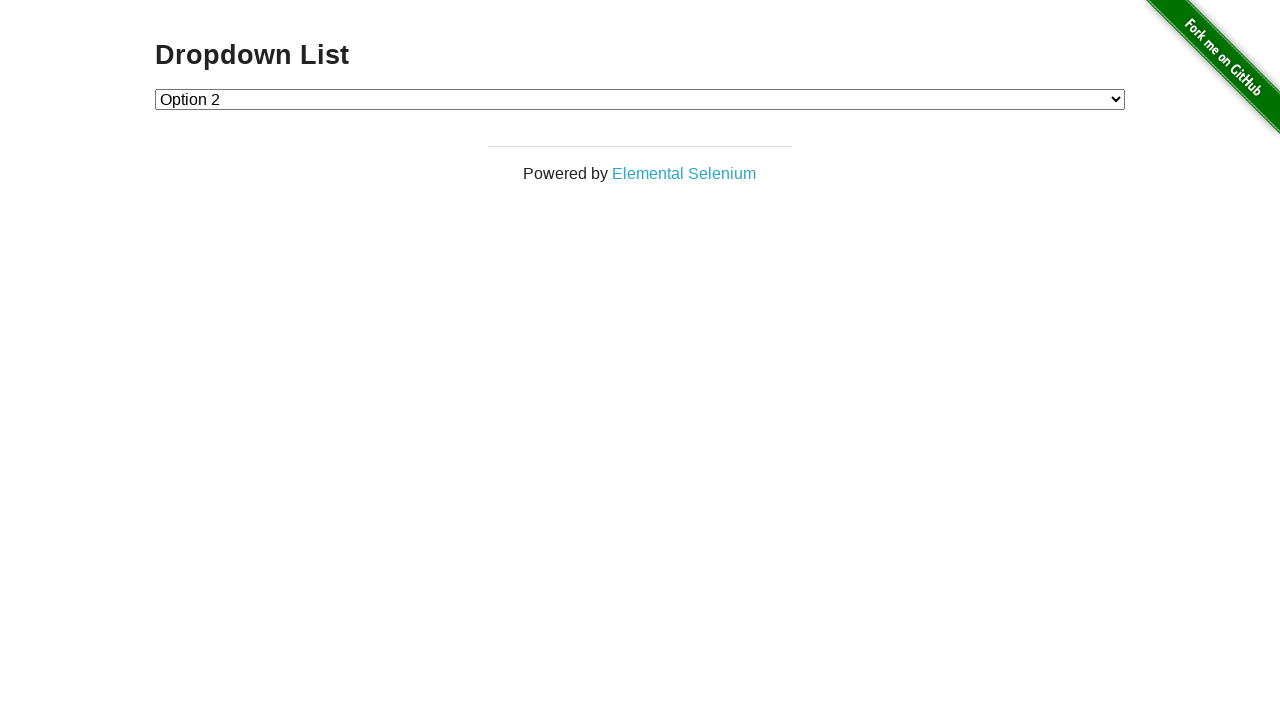